Tests clicking a button with dynamic ID multiple times to verify the button can be reliably located using text-based XPath selector

Starting URL: http://uitestingplayground.com/dynamicid

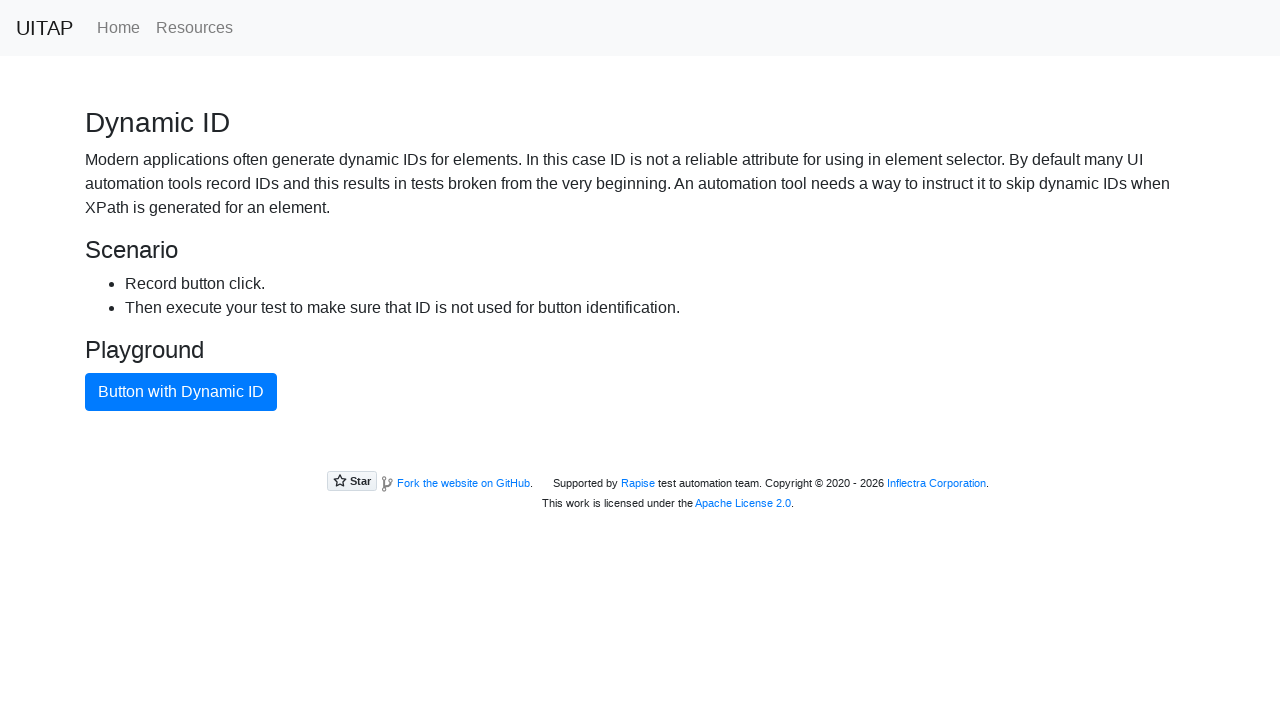

Clicked 'Add Element' button to create a delete button
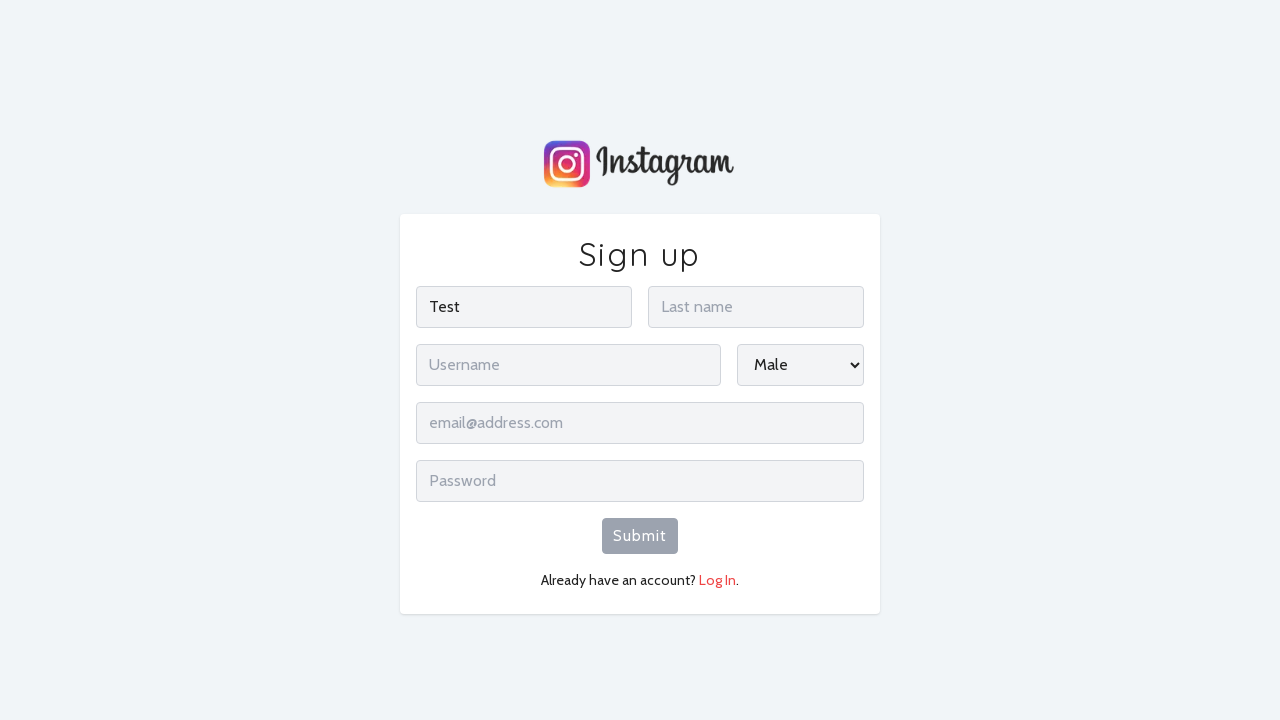

Waited for 'Delete' button to appear in DOM
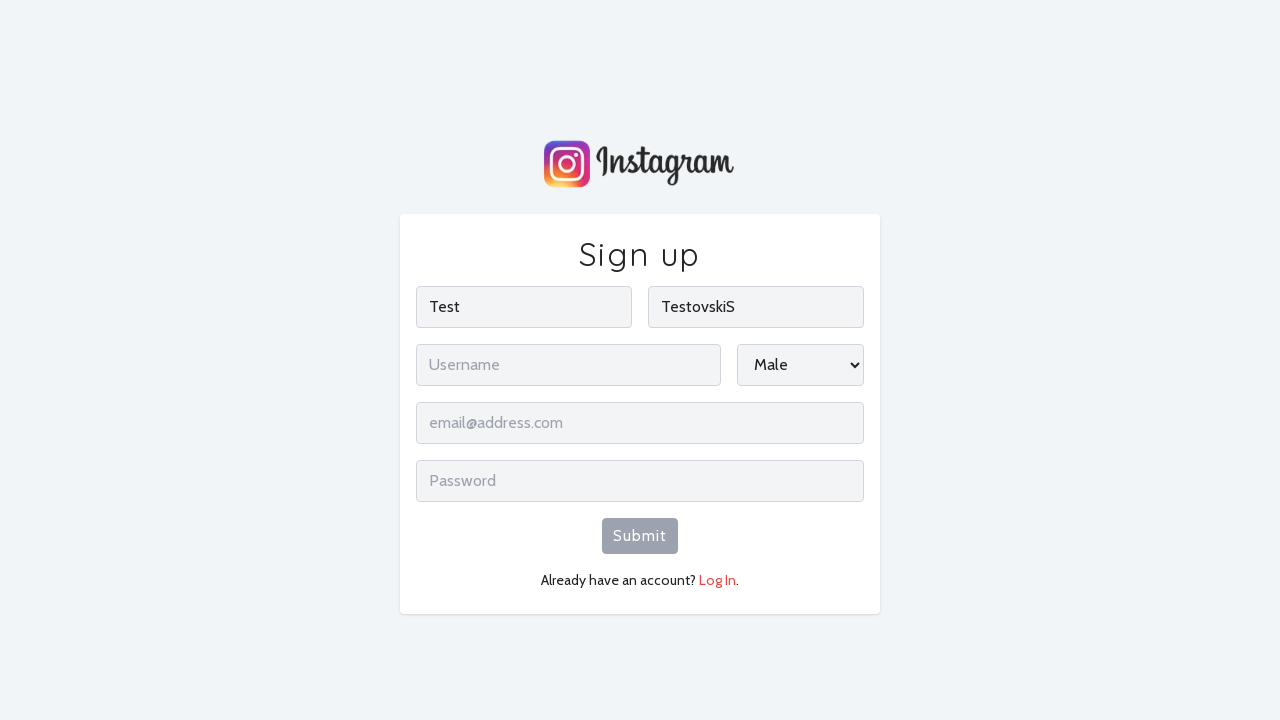

Located the 'Delete' button element
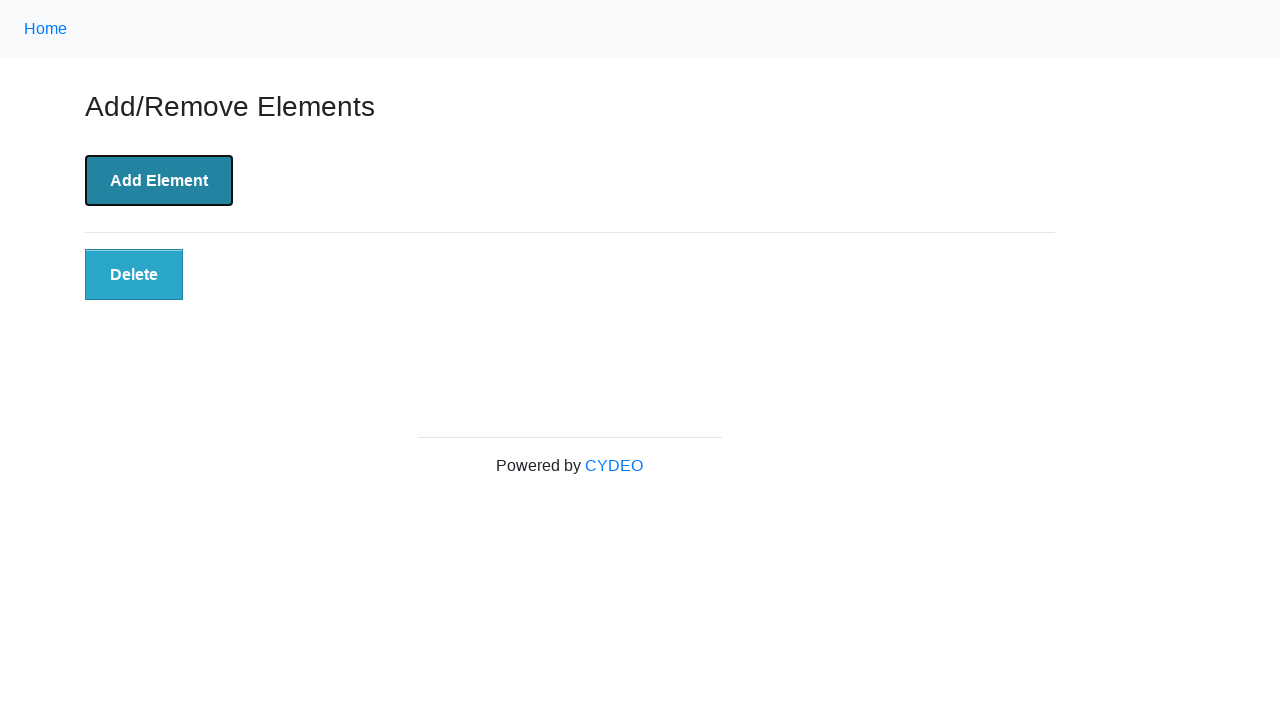

Verified 'Delete' button text content is 'Delete'
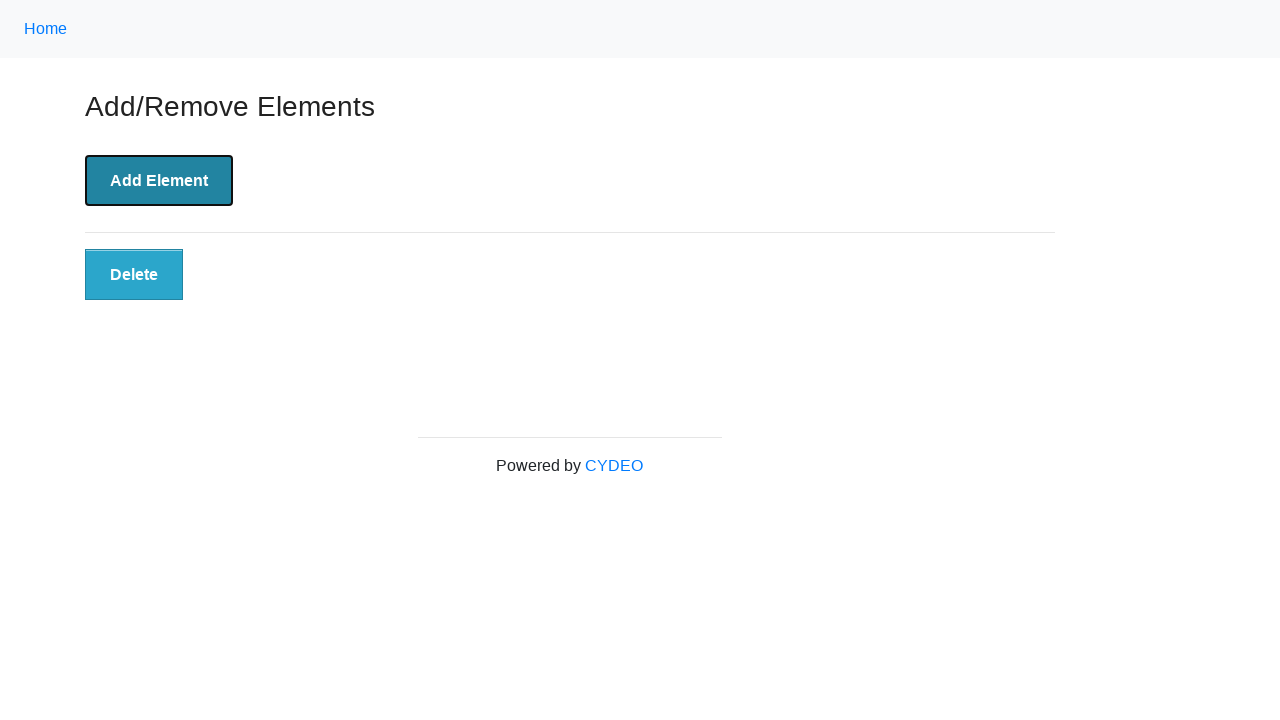

Clicked 'Delete' button to remove the dynamically created element
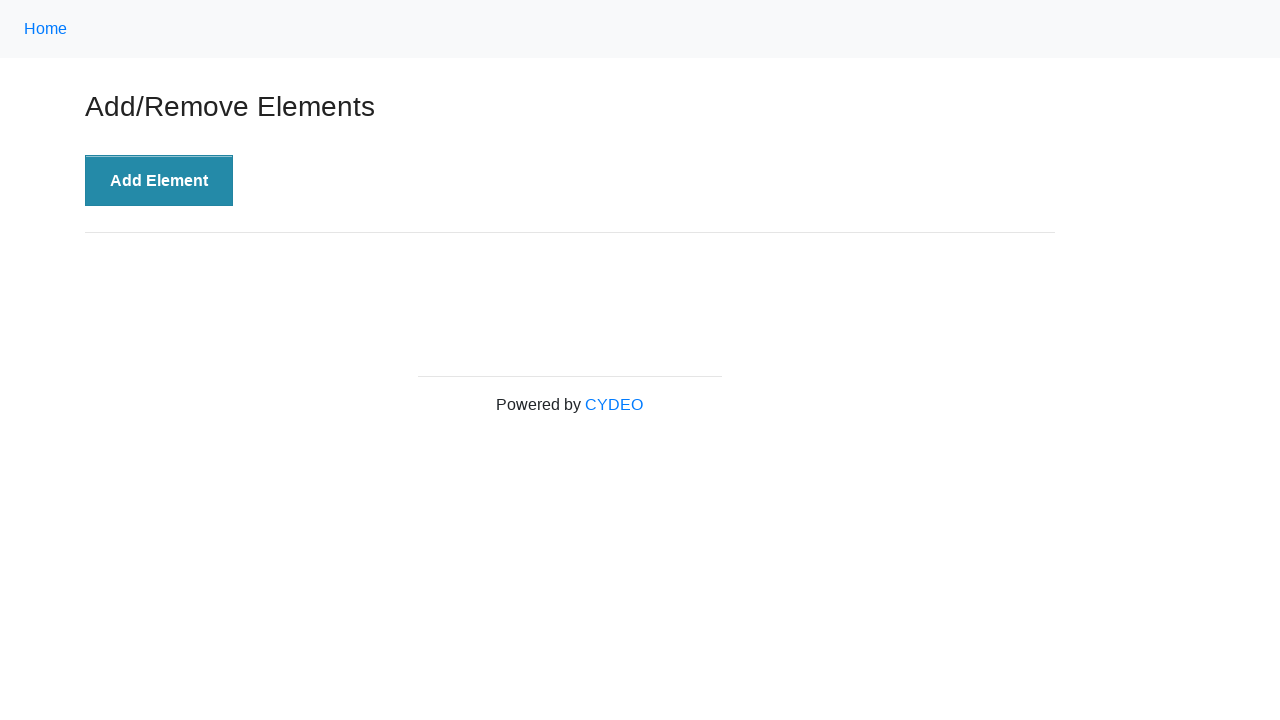

Verified 'Delete' button no longer exists in DOM after deletion
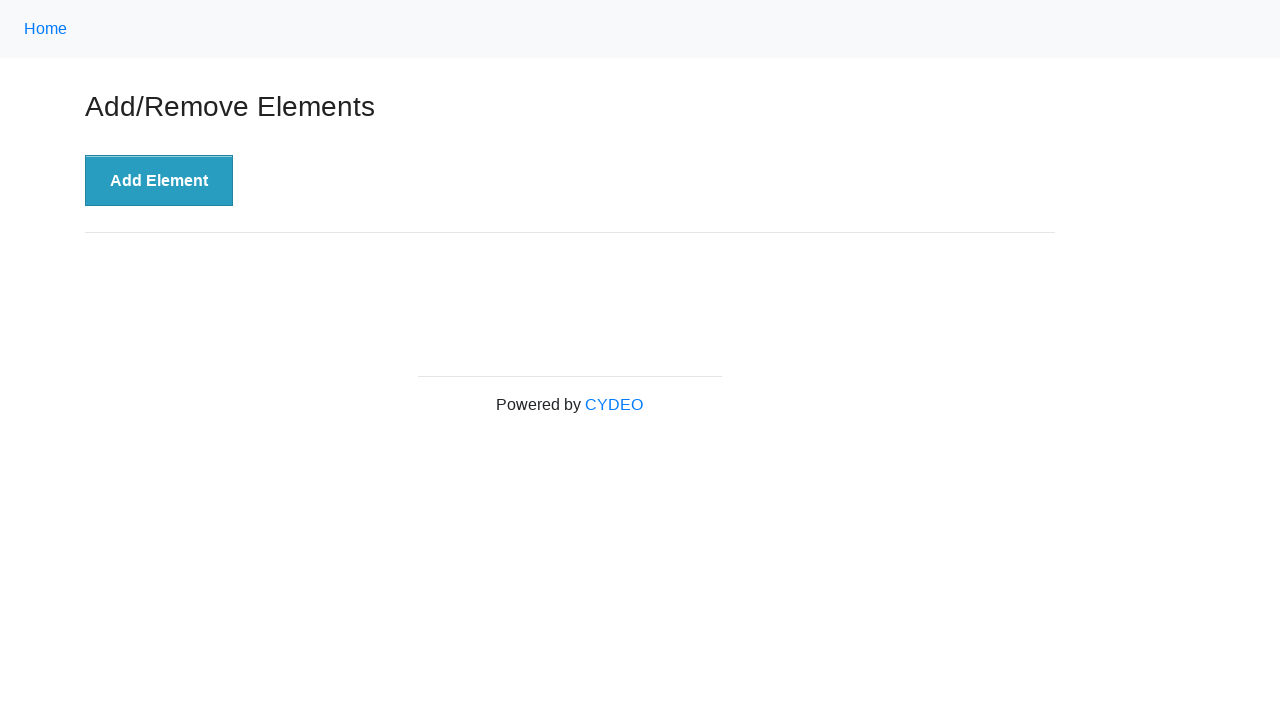

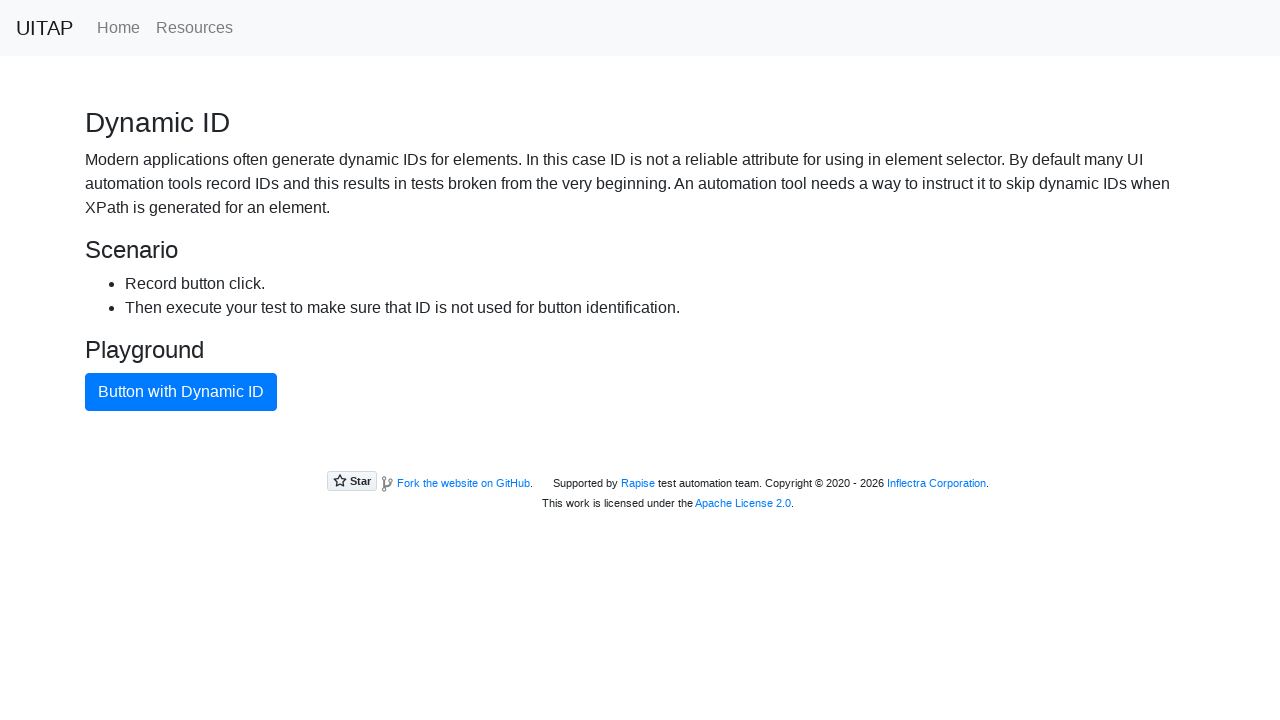